Tests opening a modal dialog by navigating to a modal test page and clicking a button to display the modal

Starting URL: https://teserat.github.io/welcome/

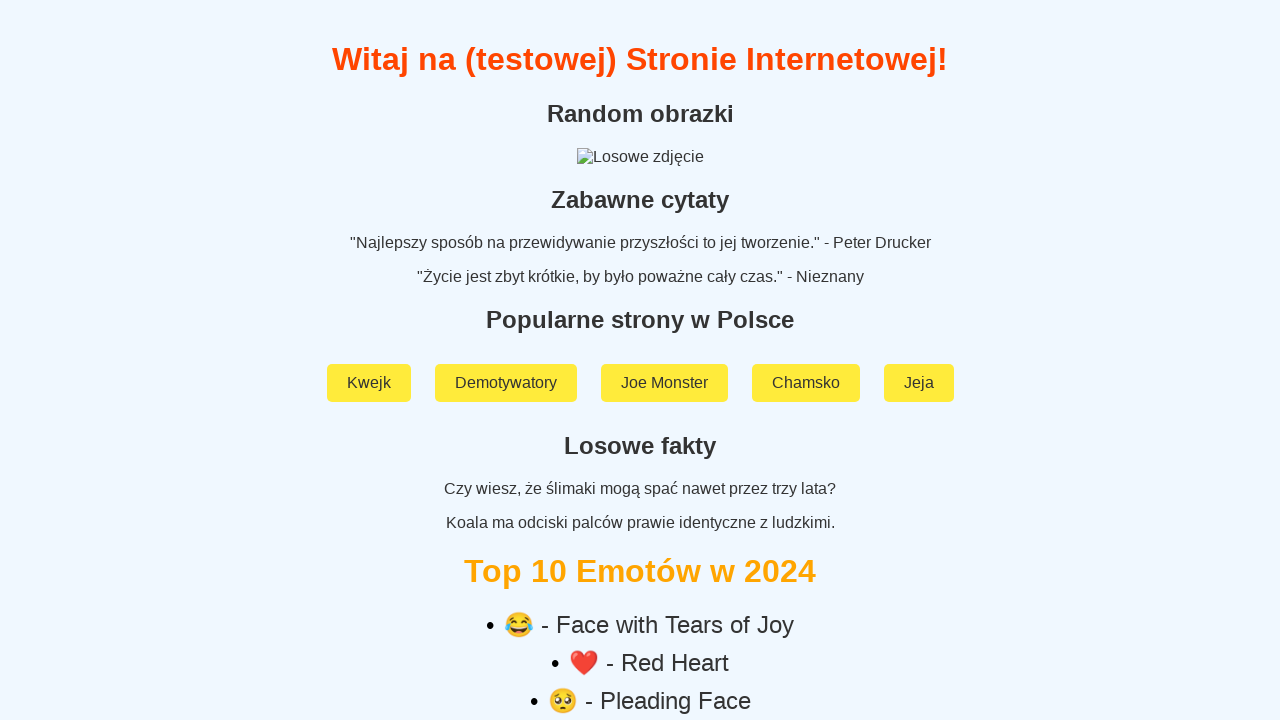

Clicked on 'Rozchodniak' link at (640, 592) on text=Rozchodniak
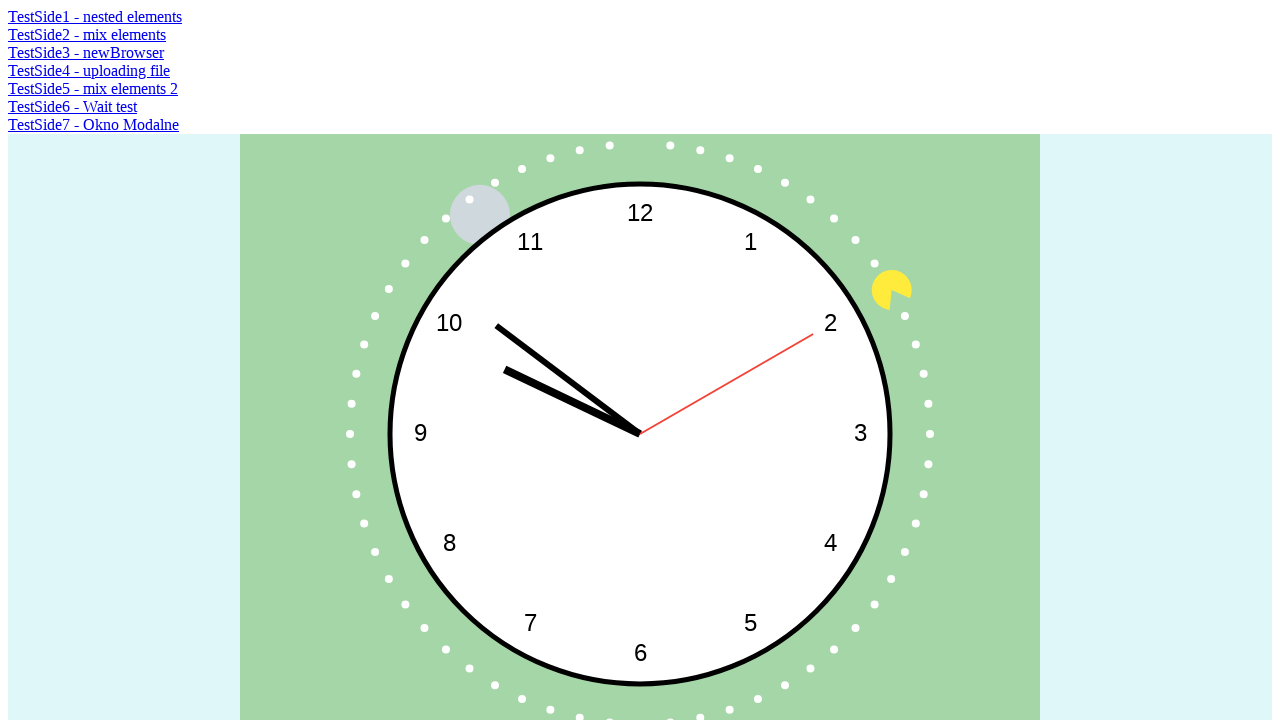

Clicked on 'TestSide7 - Okno Modalne' link to navigate to modal test page at (94, 124) on text=TestSide7 - Okno Modalne
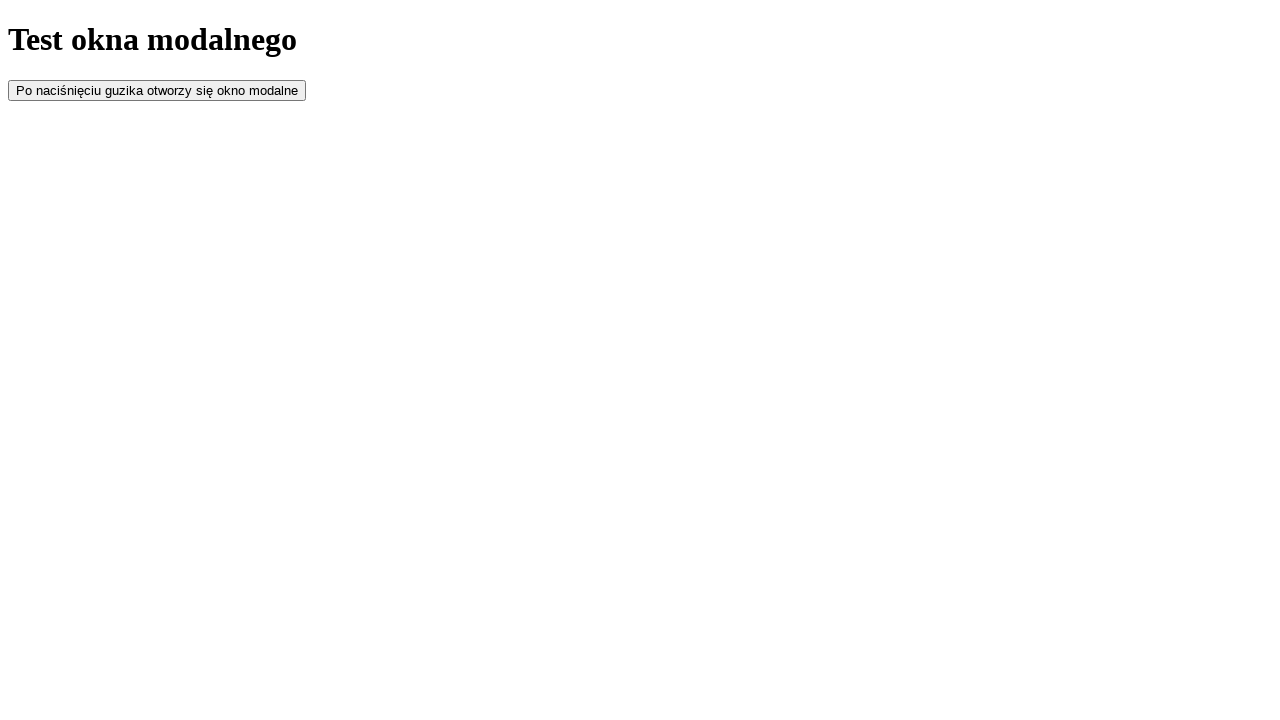

Clicked button to open modal dialog at (157, 90) on xpath=//button[text()='Po naciśnięciu guzika otworzy się okno modalne']
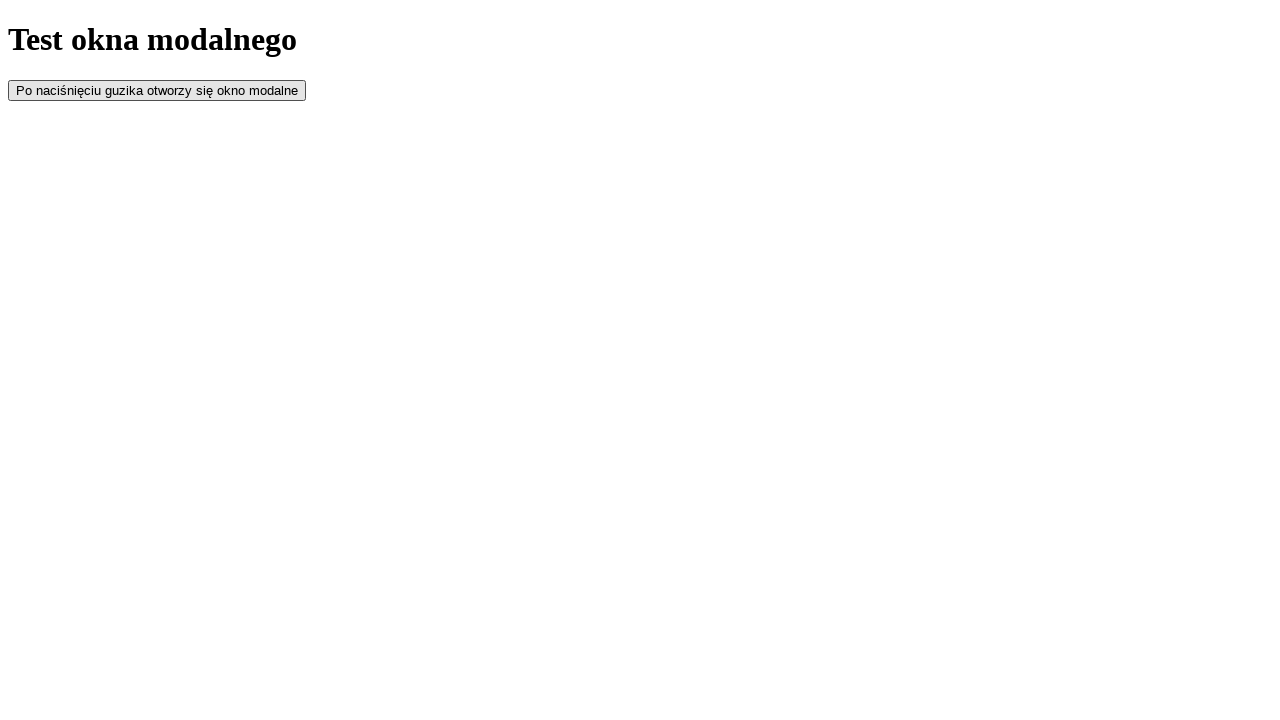

Modal dialog appeared and became visible
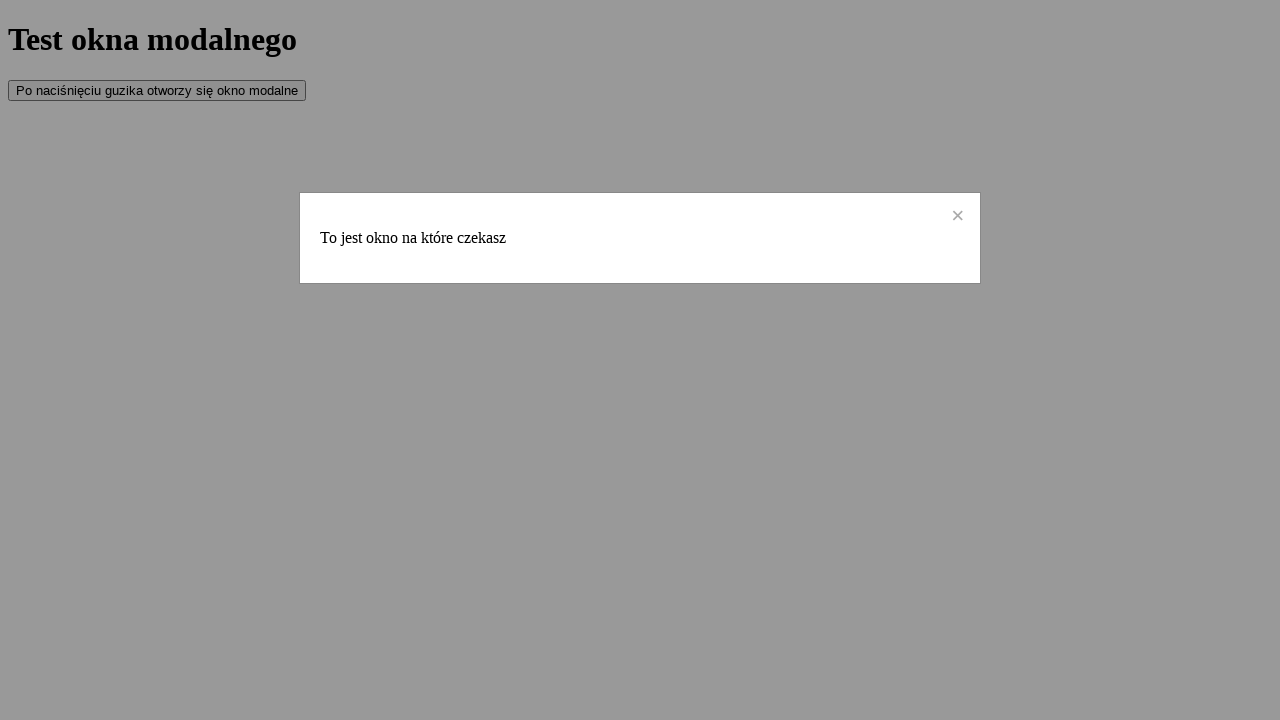

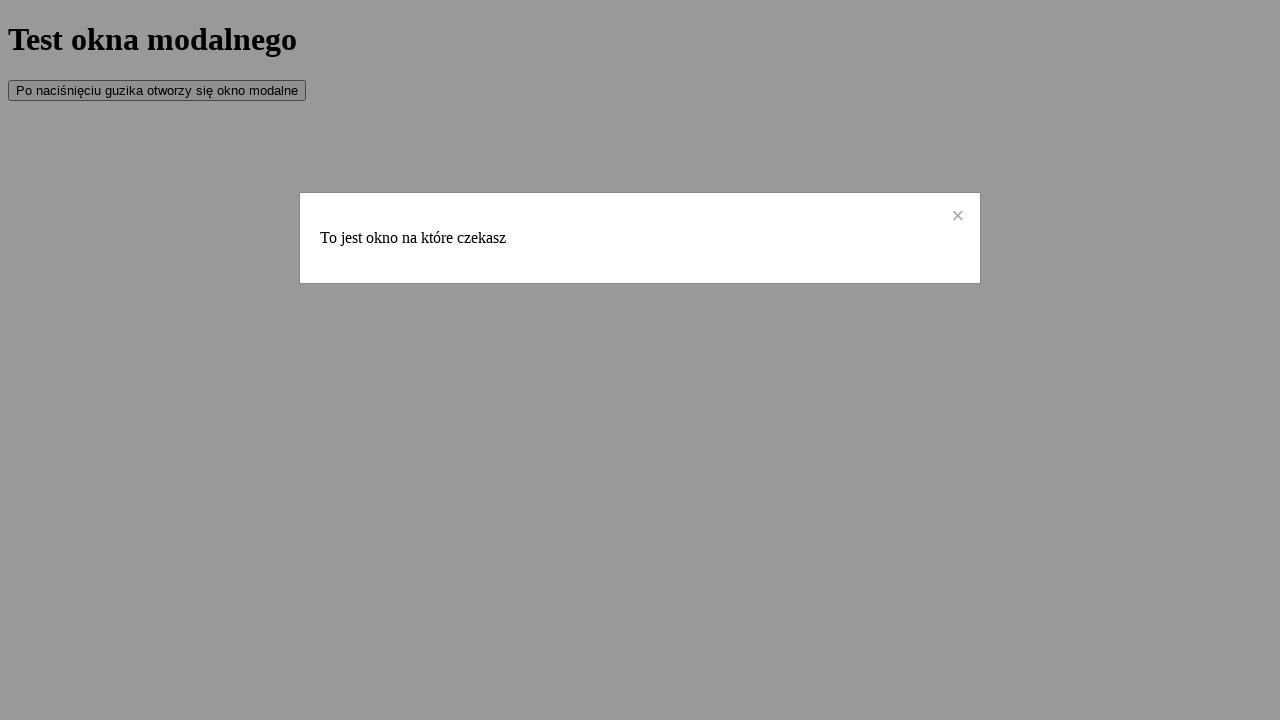